Tests that the datepicker popup appears when a date is entered in the date field

Starting URL: https://formy-project.herokuapp.com/datepicker

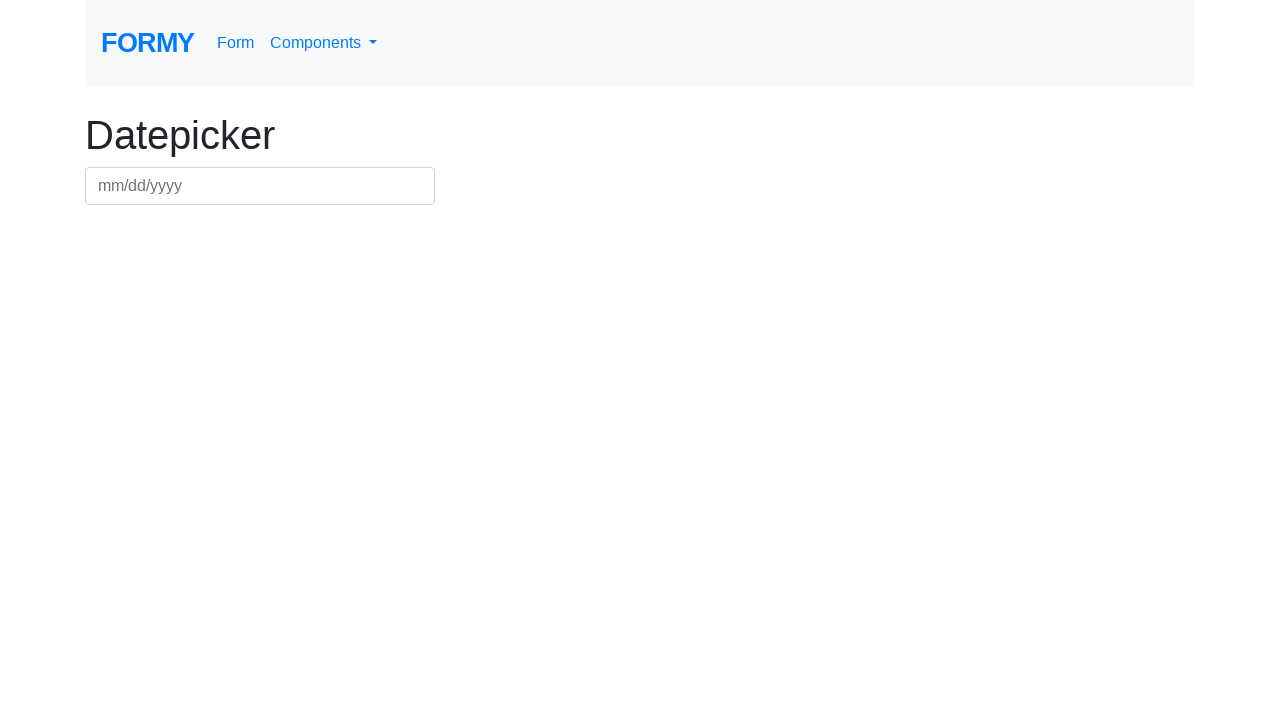

Entered date '02/10/2020' in the datepicker field on #datepicker
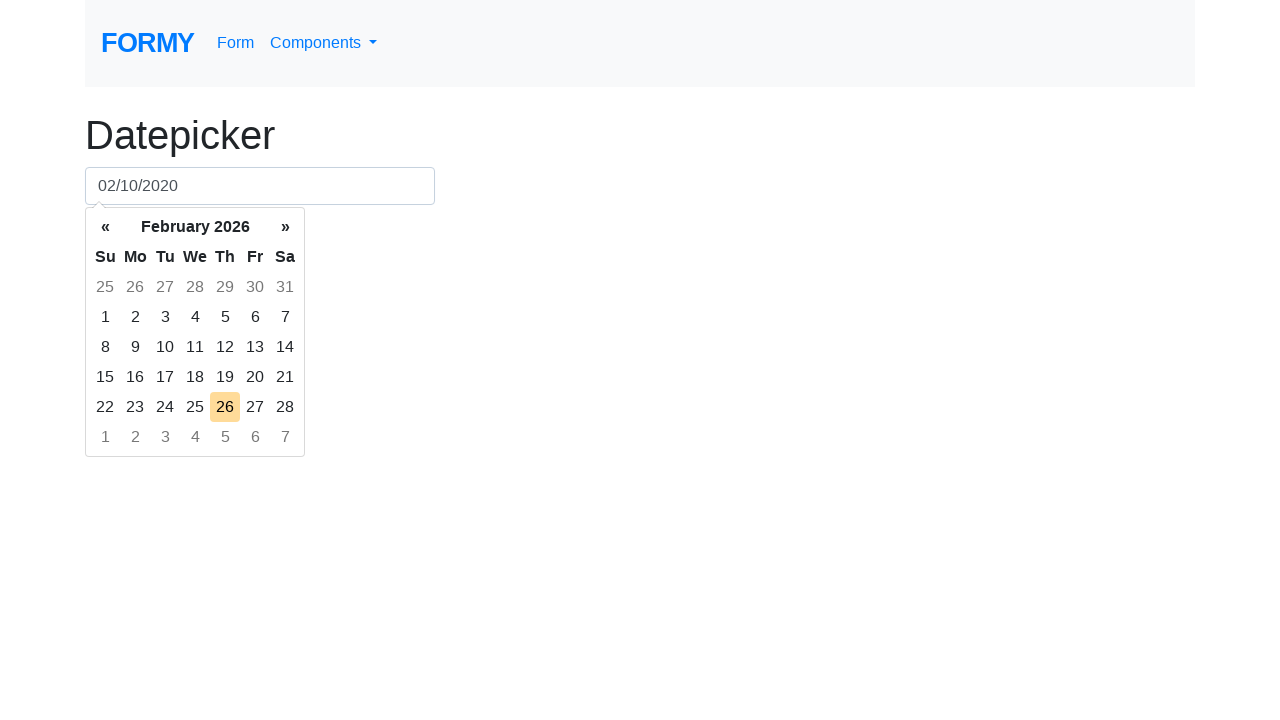

Verified that the datepicker popup is displayed
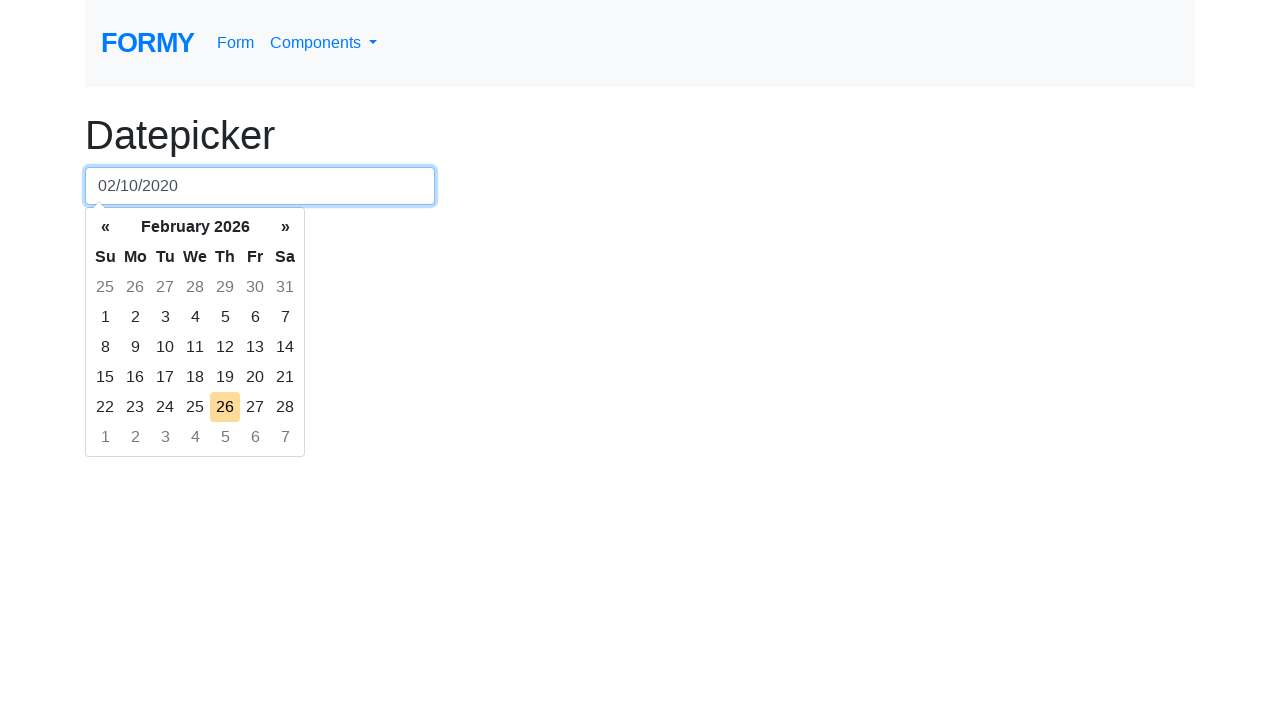

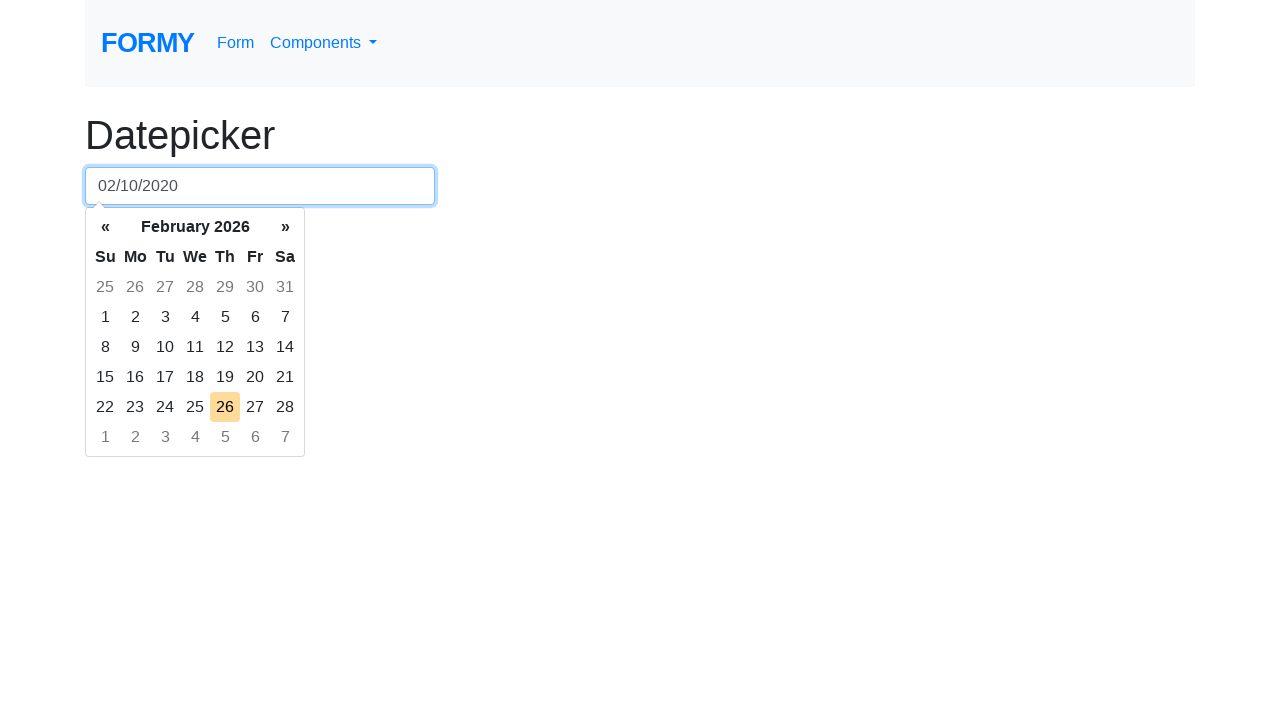